Navigates to the OrangeHRM login page and waits for it to load

Starting URL: https://opensource-demo.orangehrmlive.com/web/index.php/auth/login

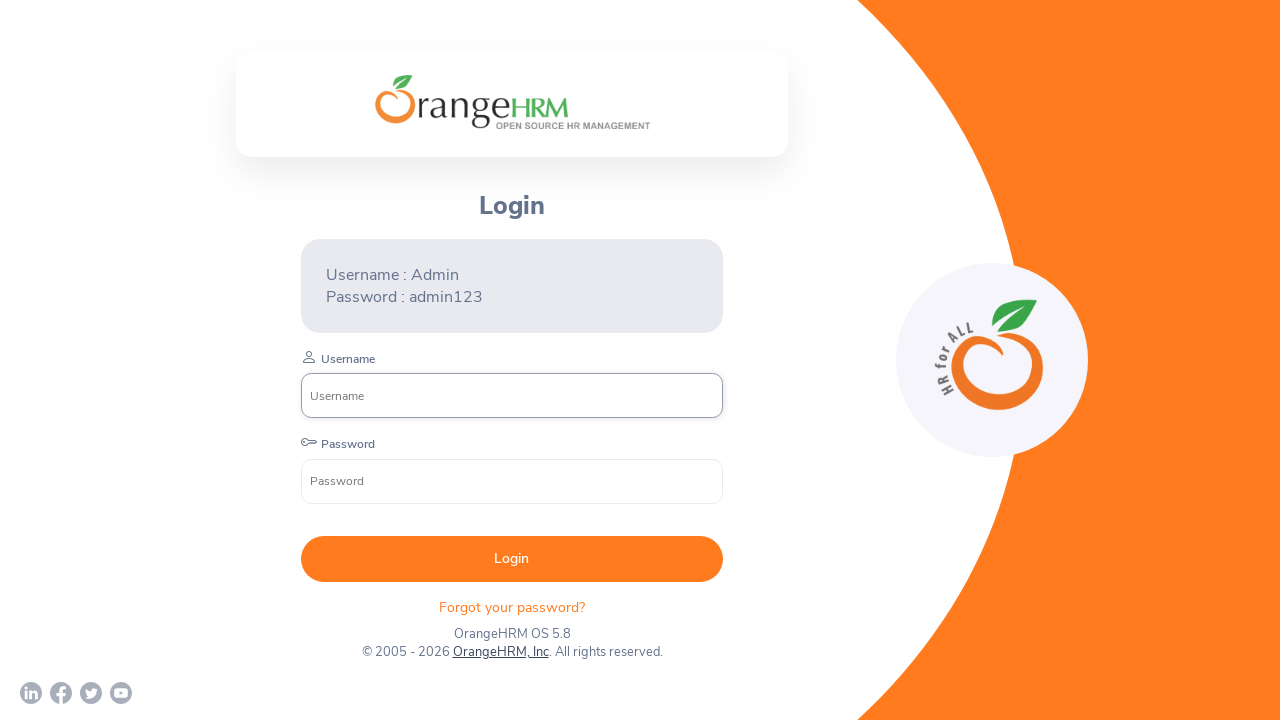

Waited for OrangeHRM login page to fully load with networkidle state
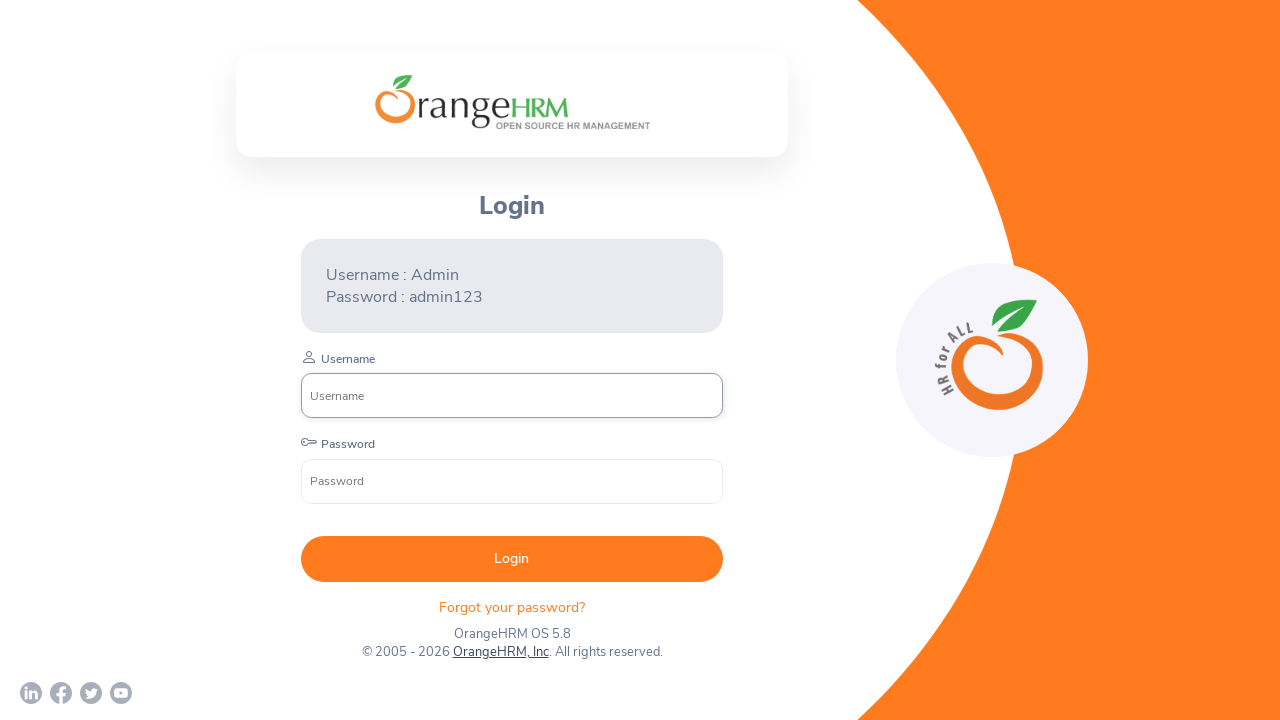

Verified username input field is visible on login form
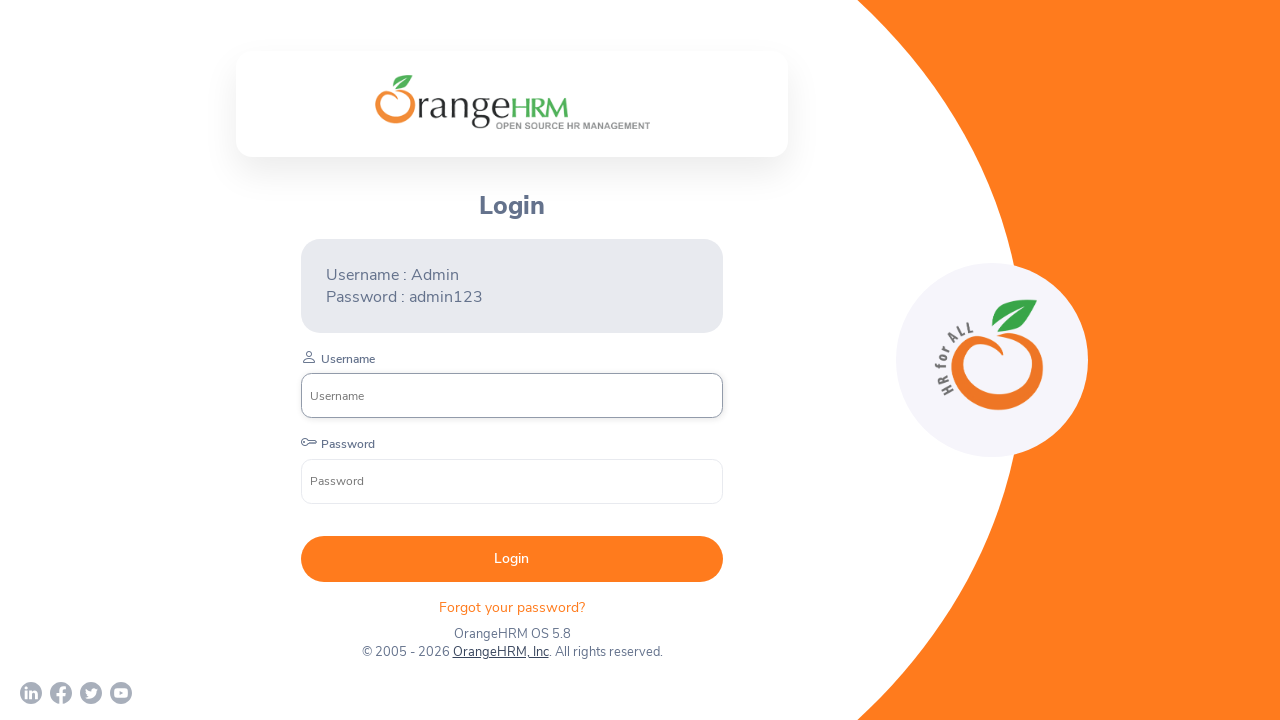

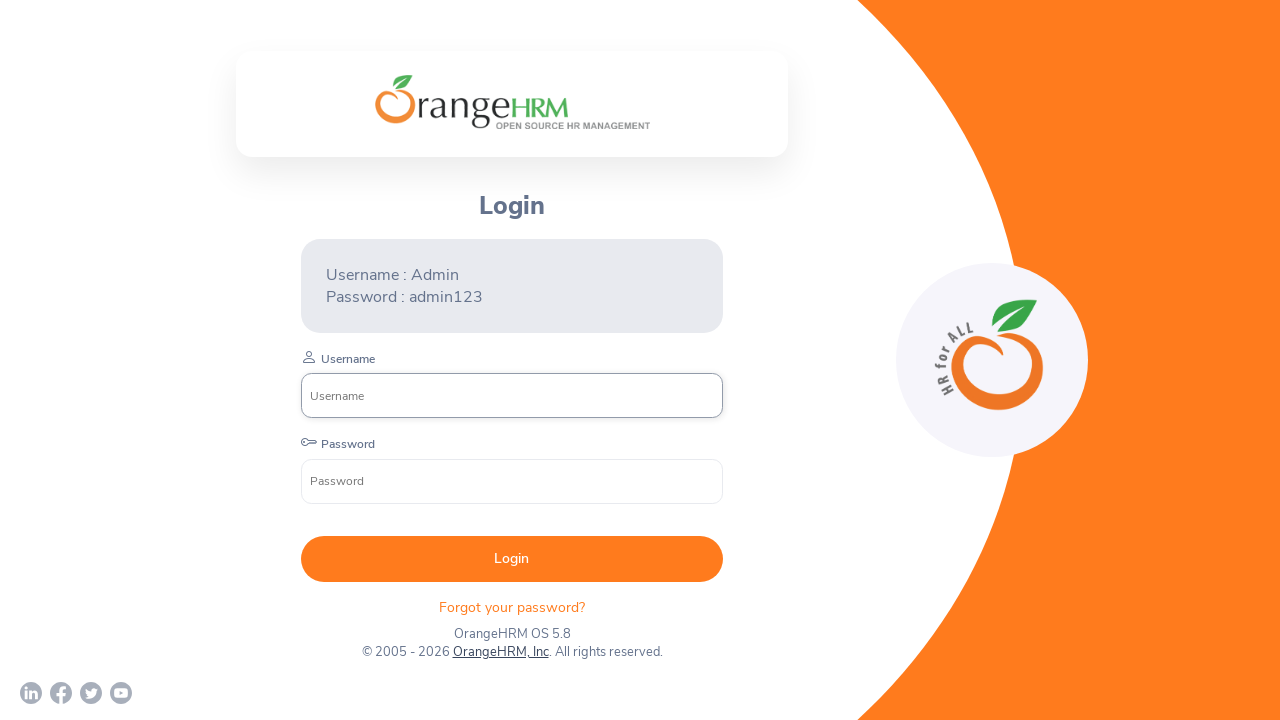